Tests navigation on an Angular demo application by loading the main page and clicking the library navigation button to verify page transitions work correctly.

Starting URL: https://rahulshettyacademy.com/angularAppdemo

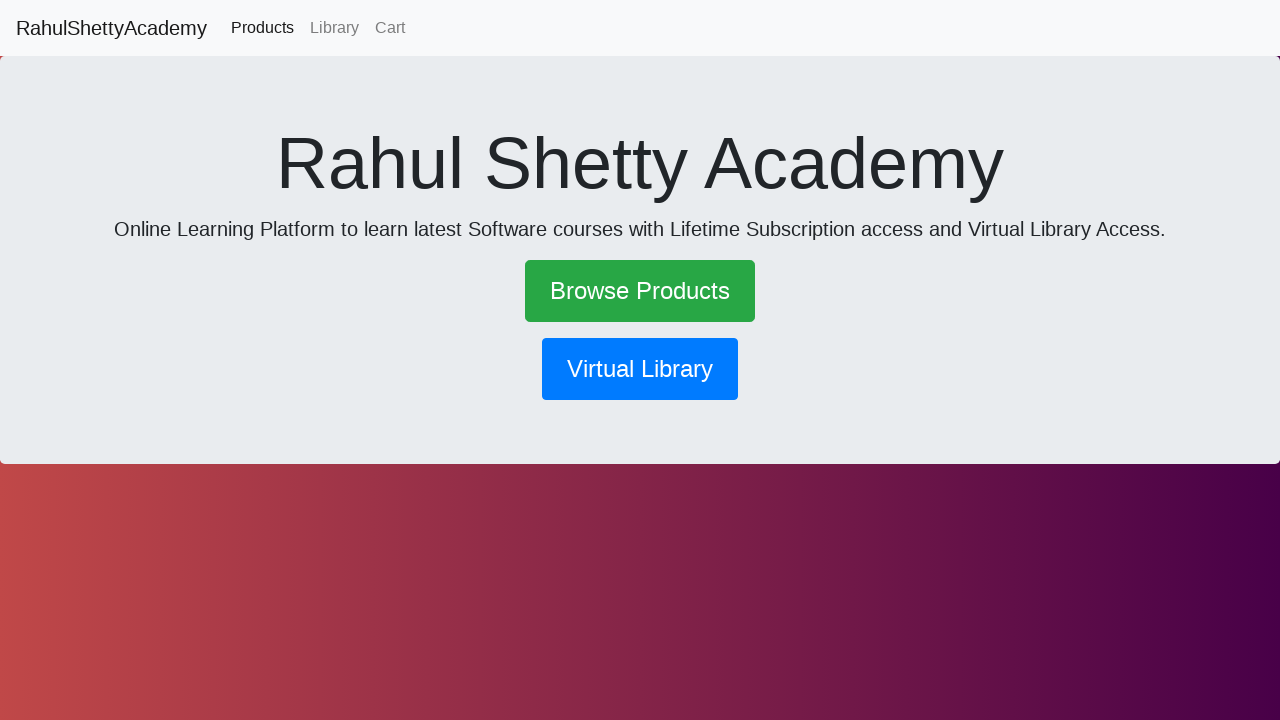

Clicked the library navigation button at (640, 369) on button[routerlink='/library']
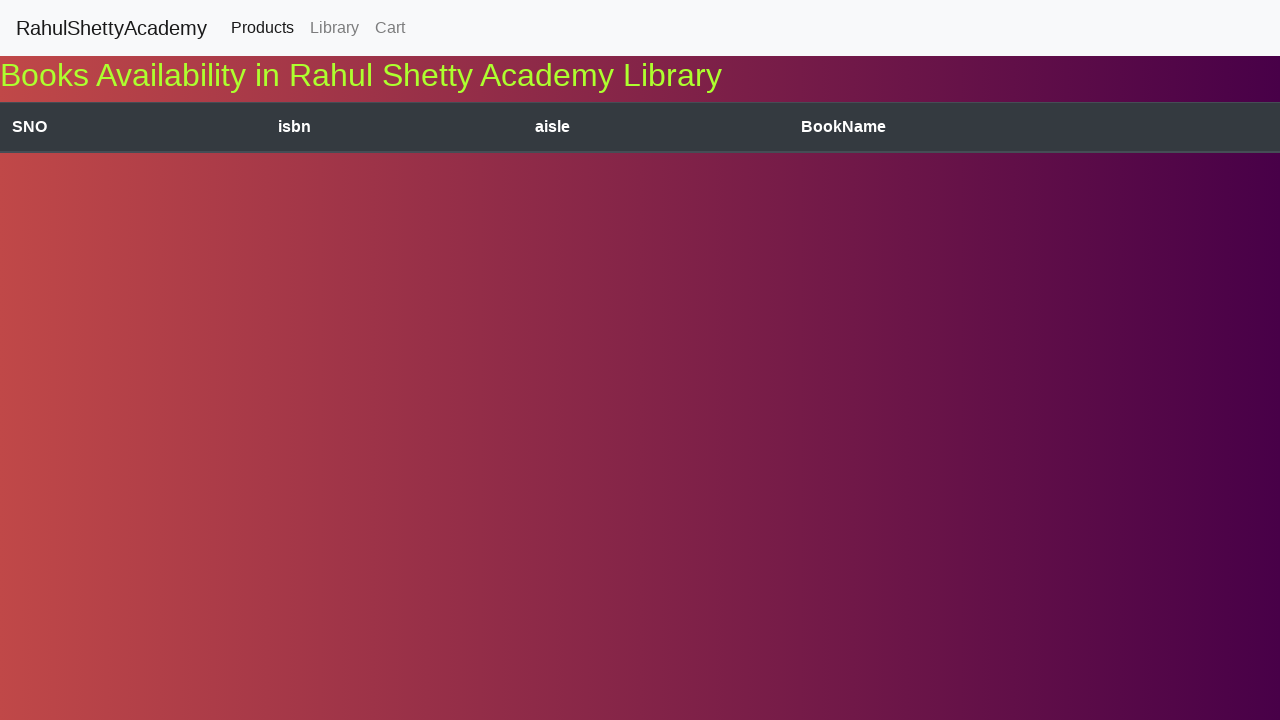

Waited for page navigation to complete (networkidle)
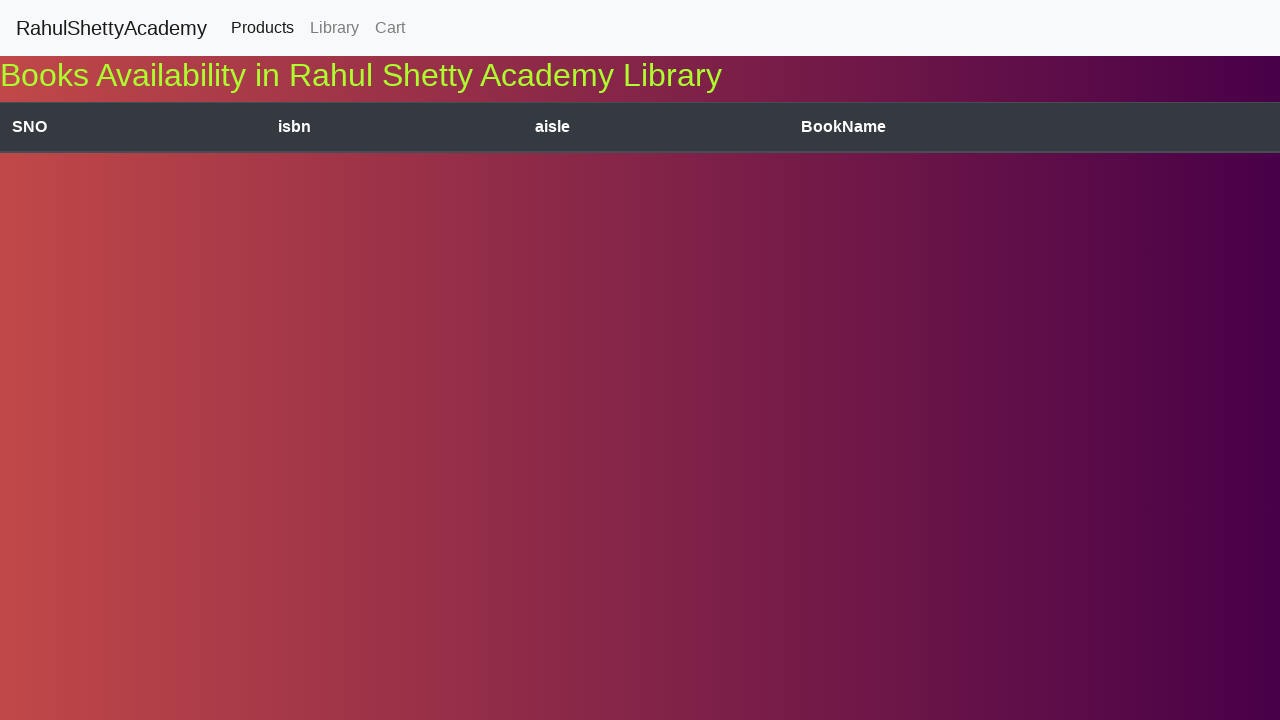

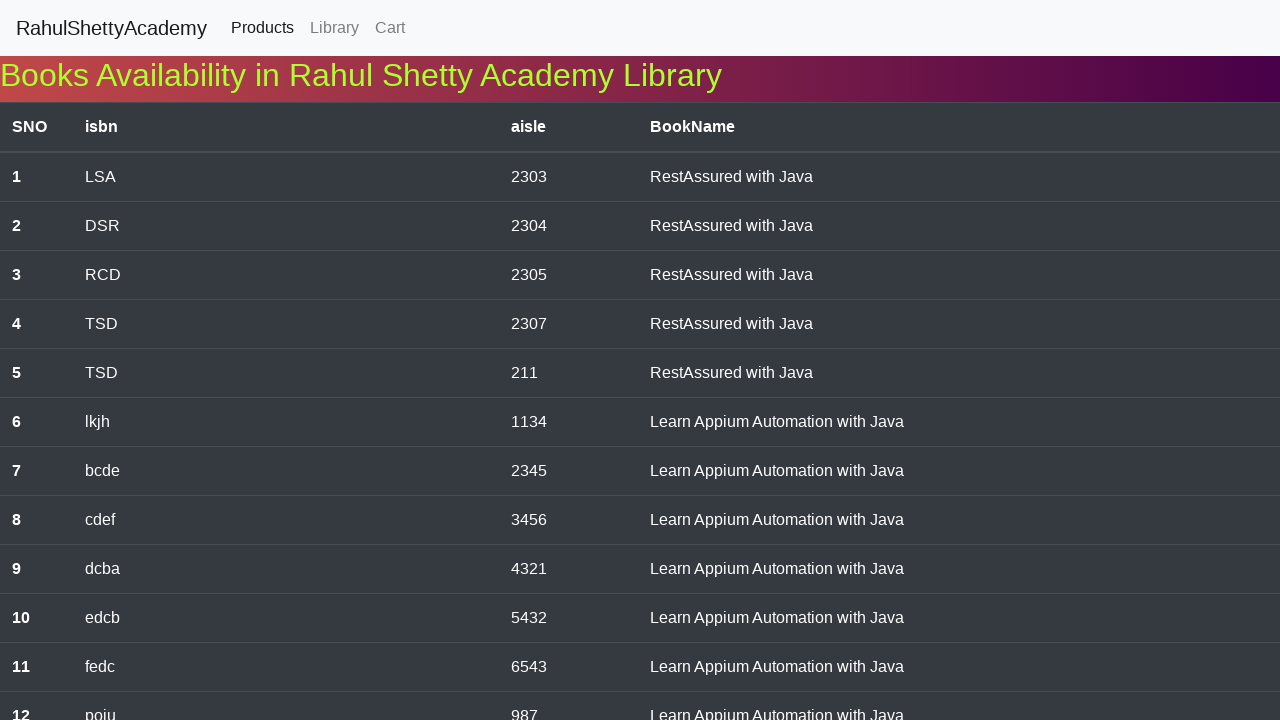